Tests dismissing a JavaScript confirm dialog and verifying the cancel result

Starting URL: https://automationfc.github.io/basic-form/index.html

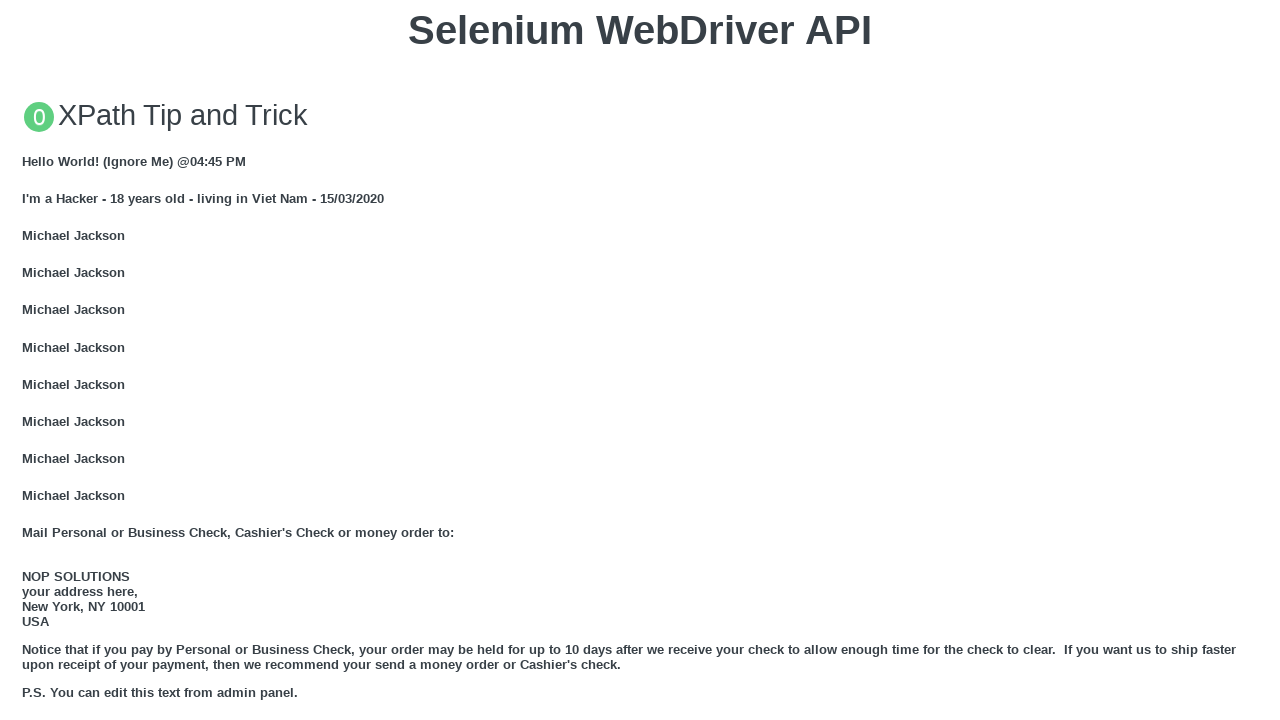

Set up dialog handler to dismiss confirm dialog
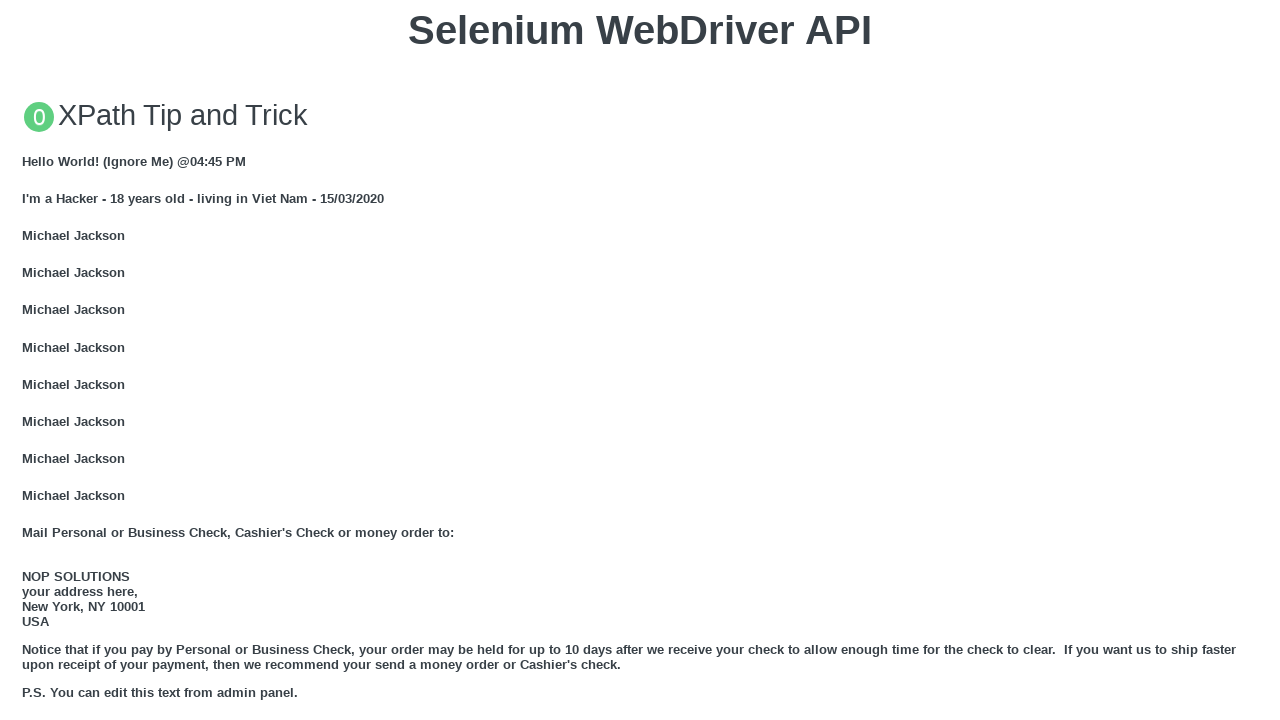

Clicked 'Click for JS Confirm' button to trigger JavaScript confirm dialog at (640, 360) on xpath=//button[text()= 'Click for JS Confirm']
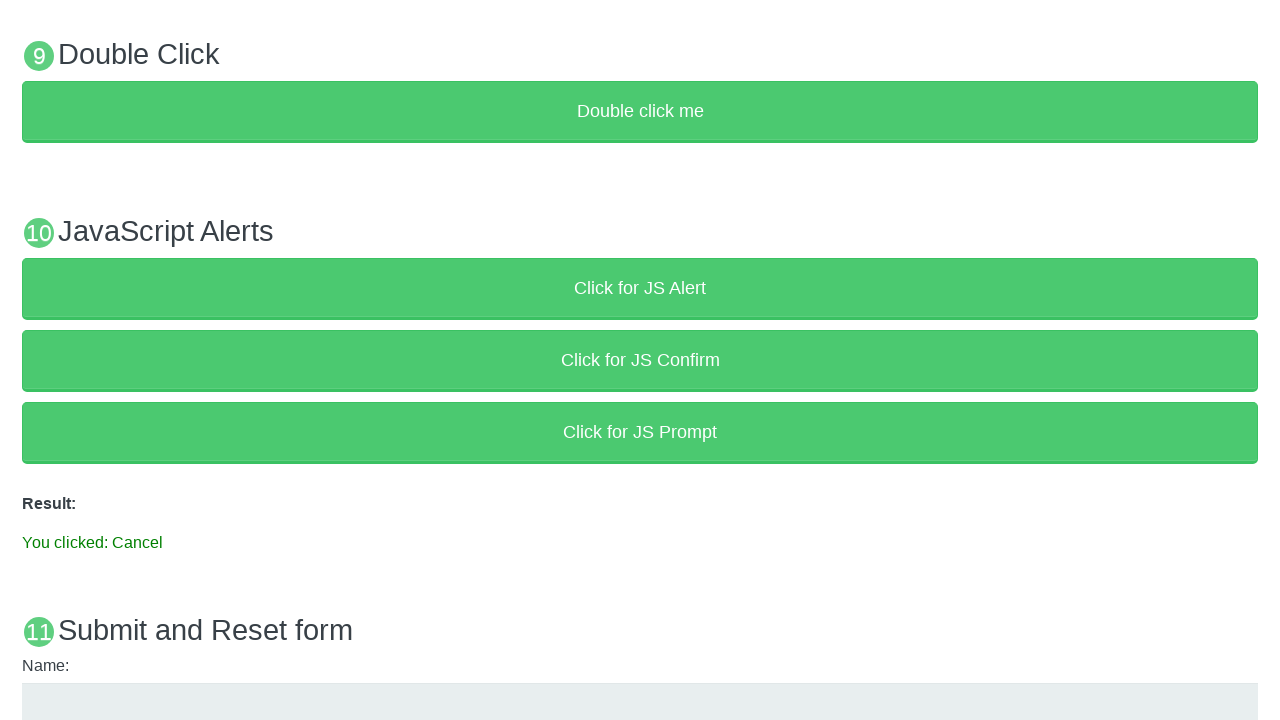

Result element loaded after dialog was dismissed
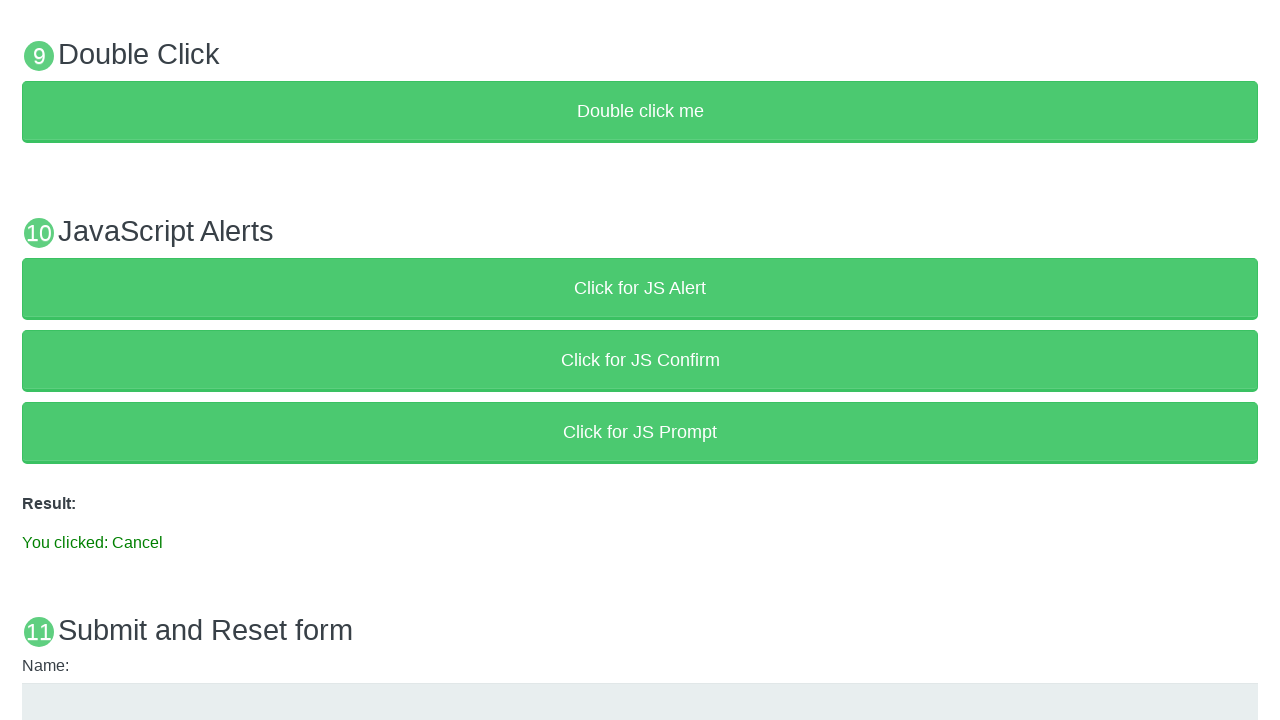

Verified that result text contains 'You clicked: Cancel'
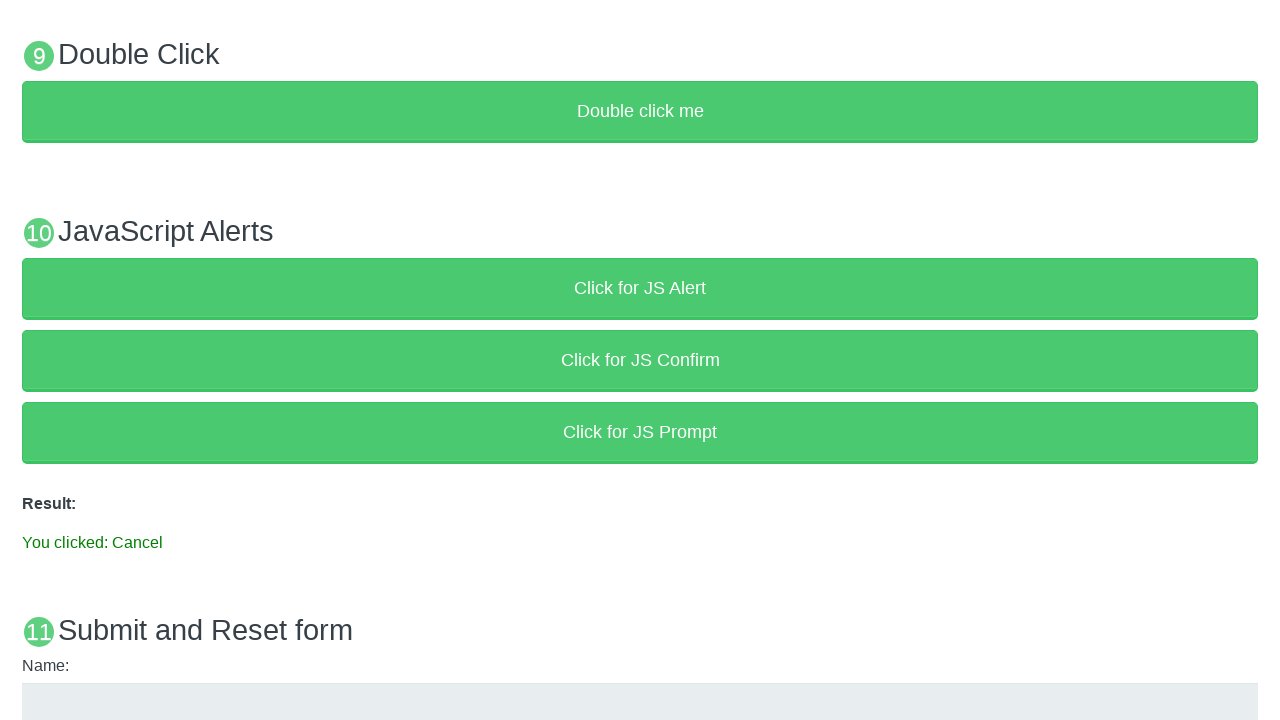

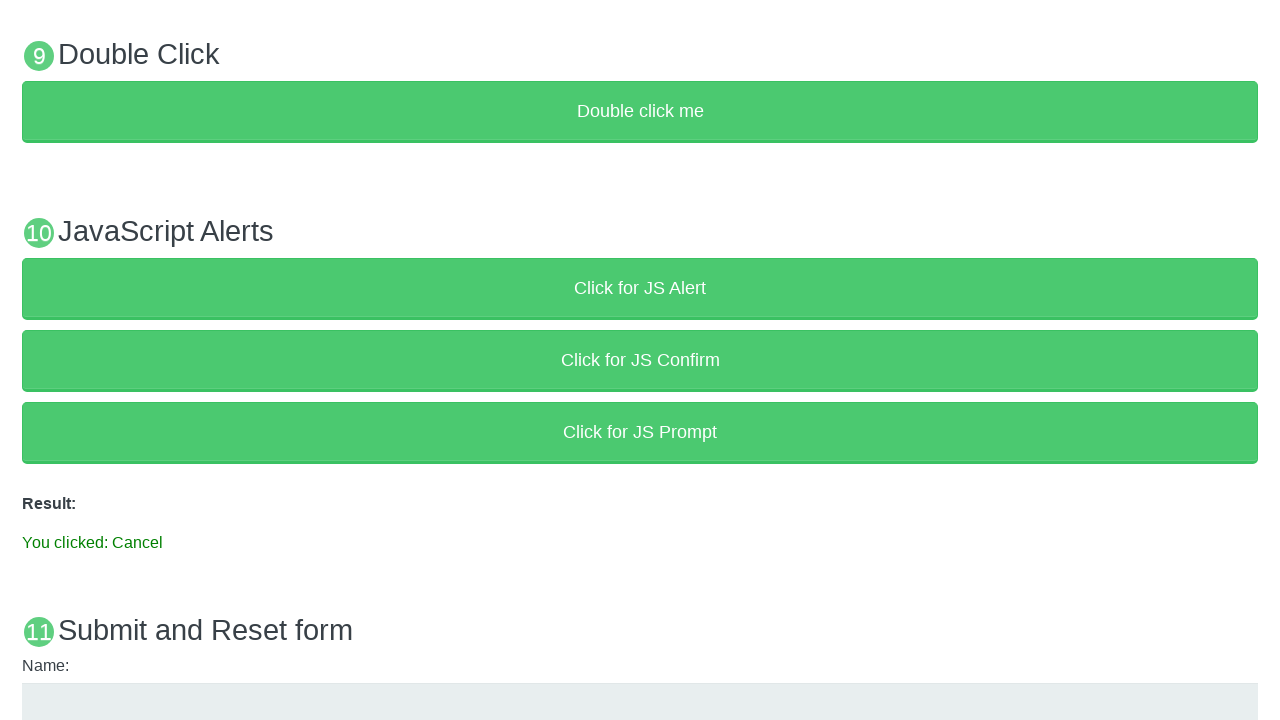